Tests dynamic controls by clicking Remove button, waiting for and verifying "It's gone!" message, then clicking Add button and verifying "It's back!" message using explicit wait approach

Starting URL: https://the-internet.herokuapp.com/dynamic_controls

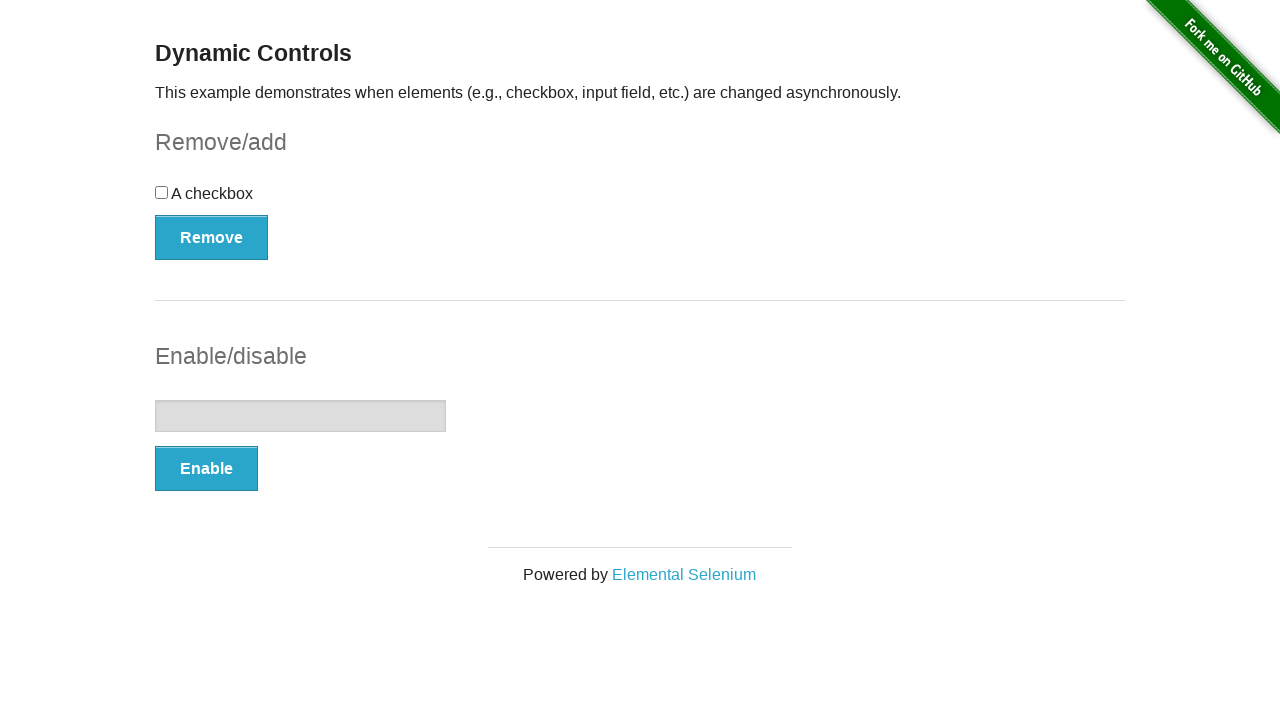

Clicked Remove button at (212, 237) on xpath=//button[.='Remove']
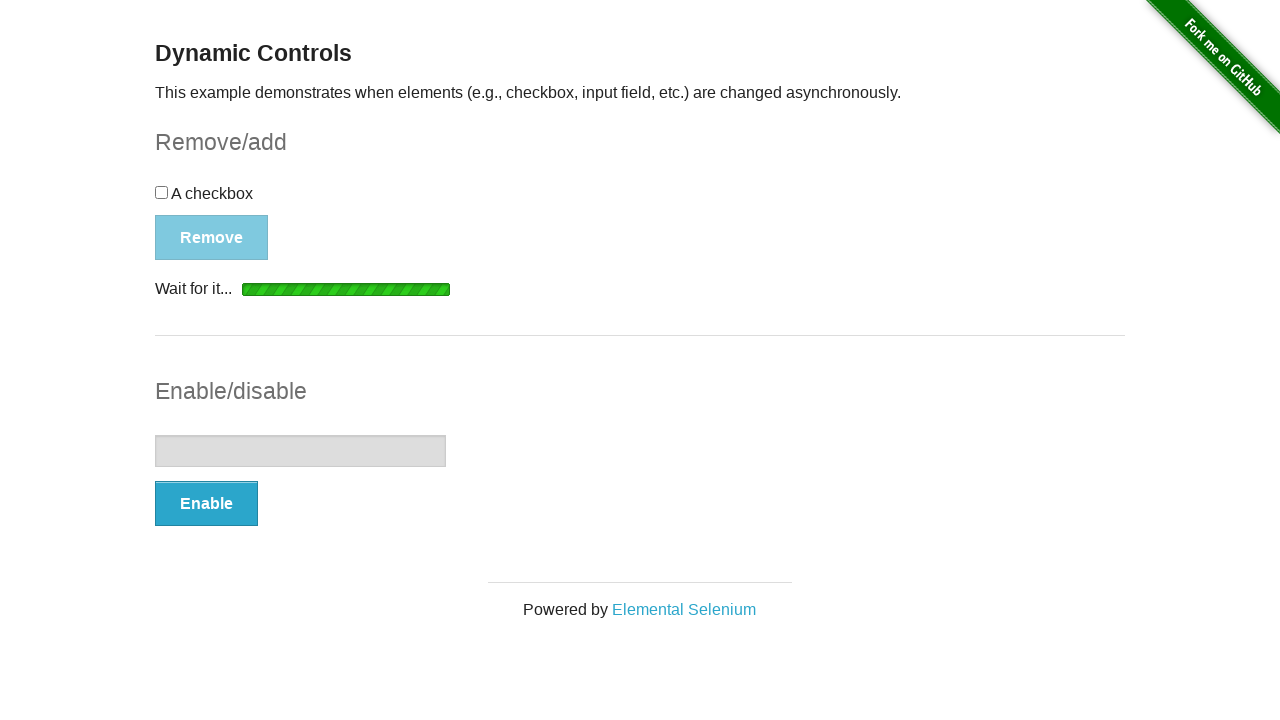

Waited for 'It's gone!' message to be visible
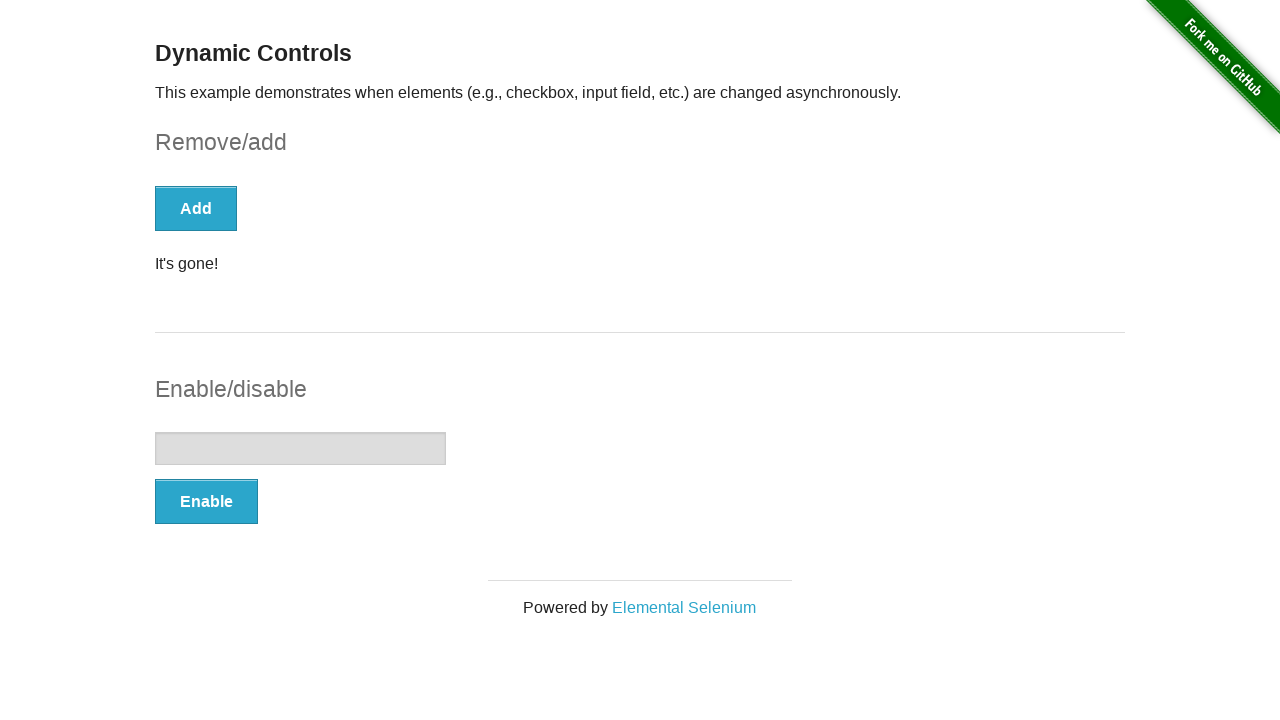

Verified 'It's gone!' message is visible
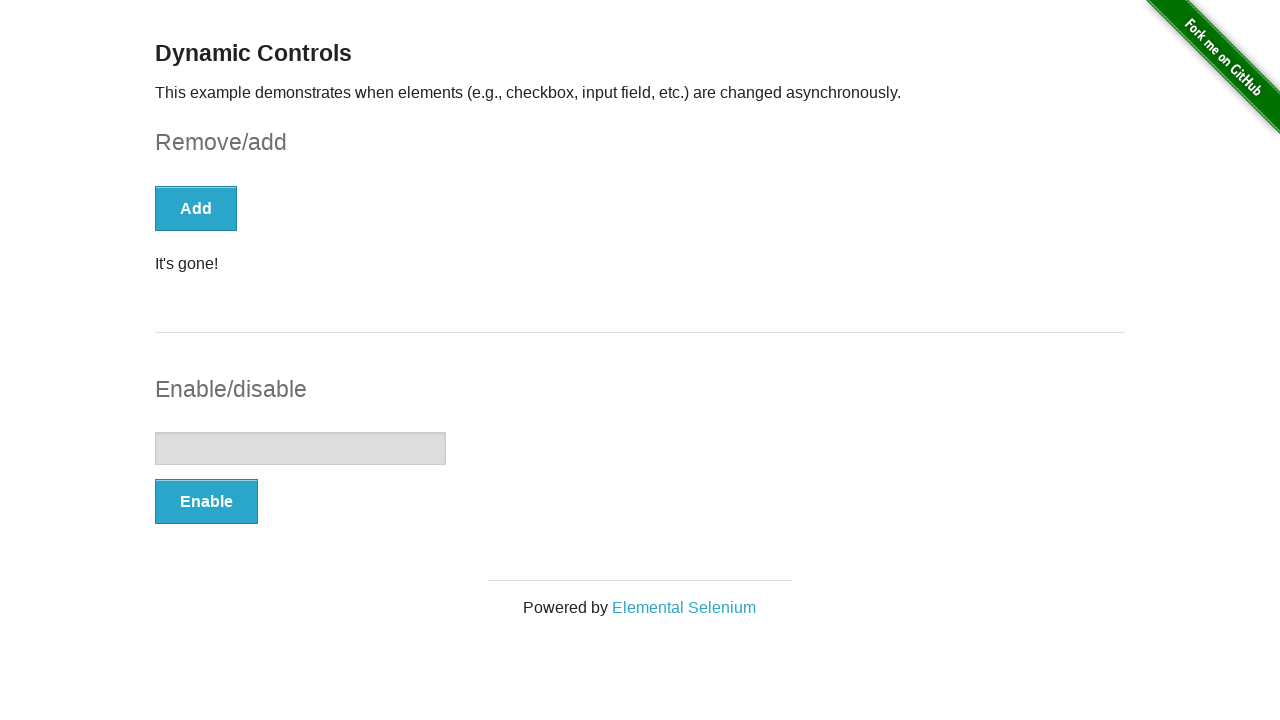

Clicked Add button at (196, 208) on xpath=//button[text()='Add']
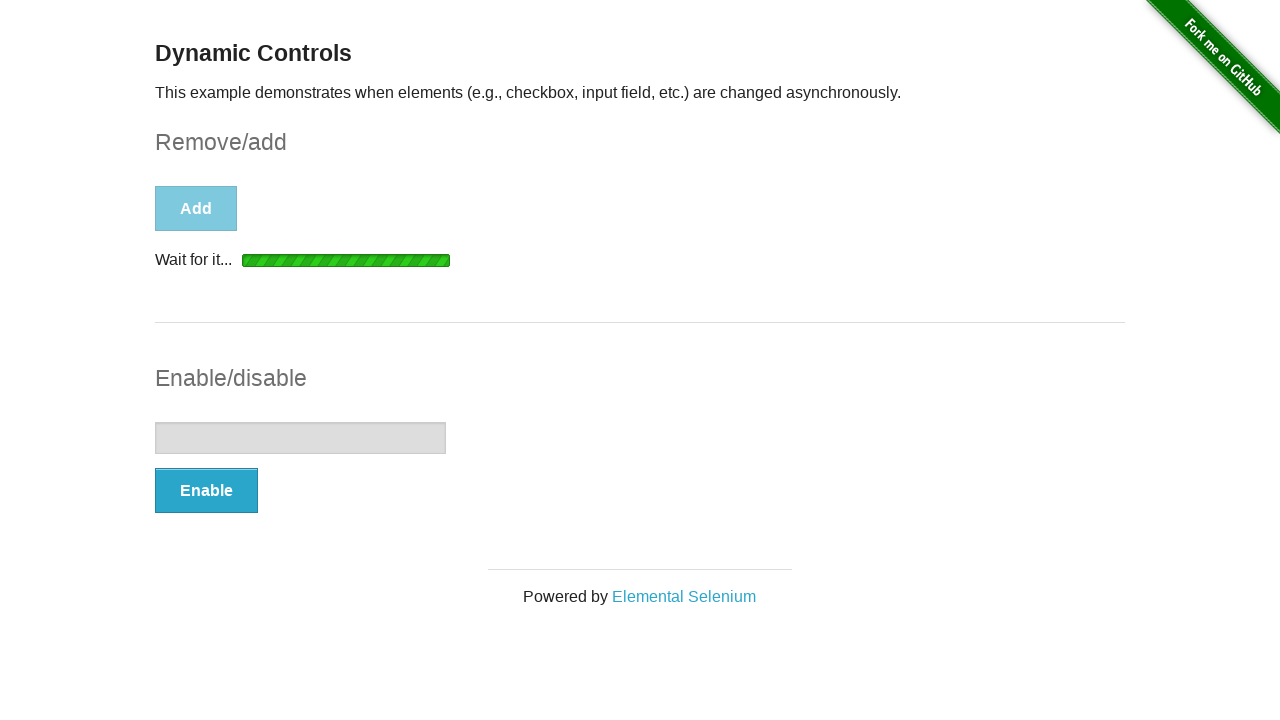

Waited for 'It's back!' message to be visible
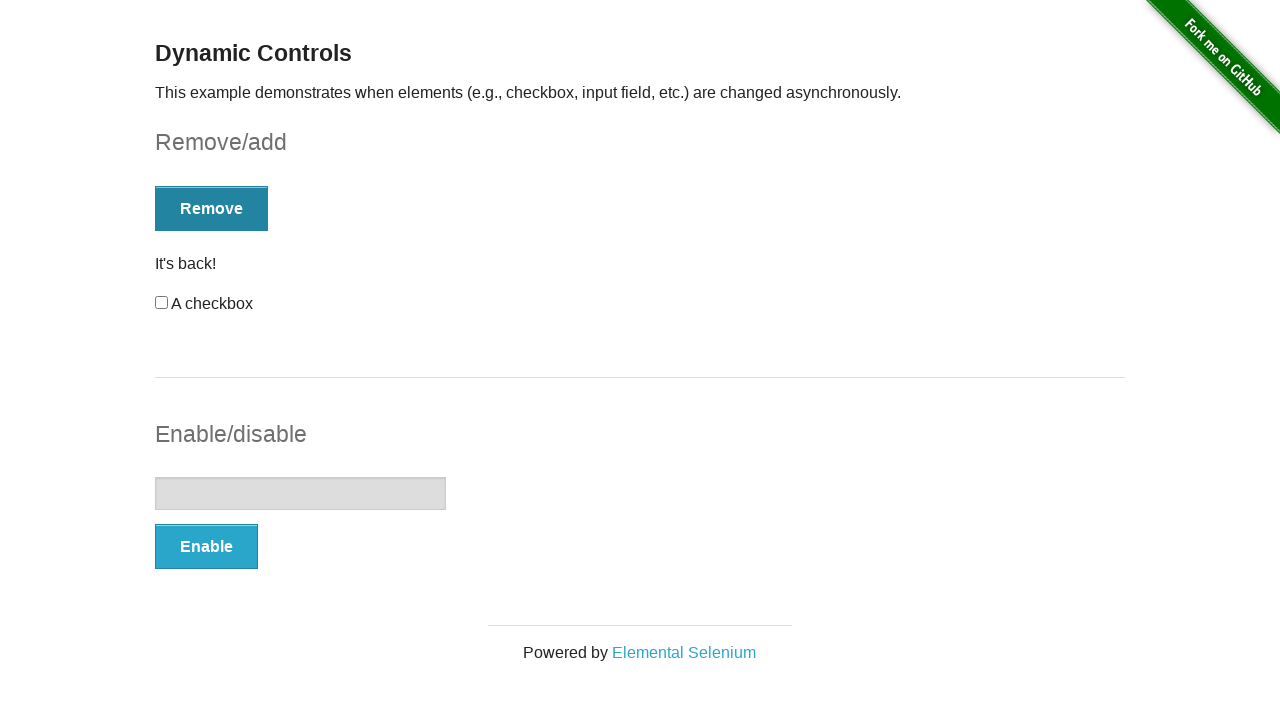

Verified 'It's back!' message is visible
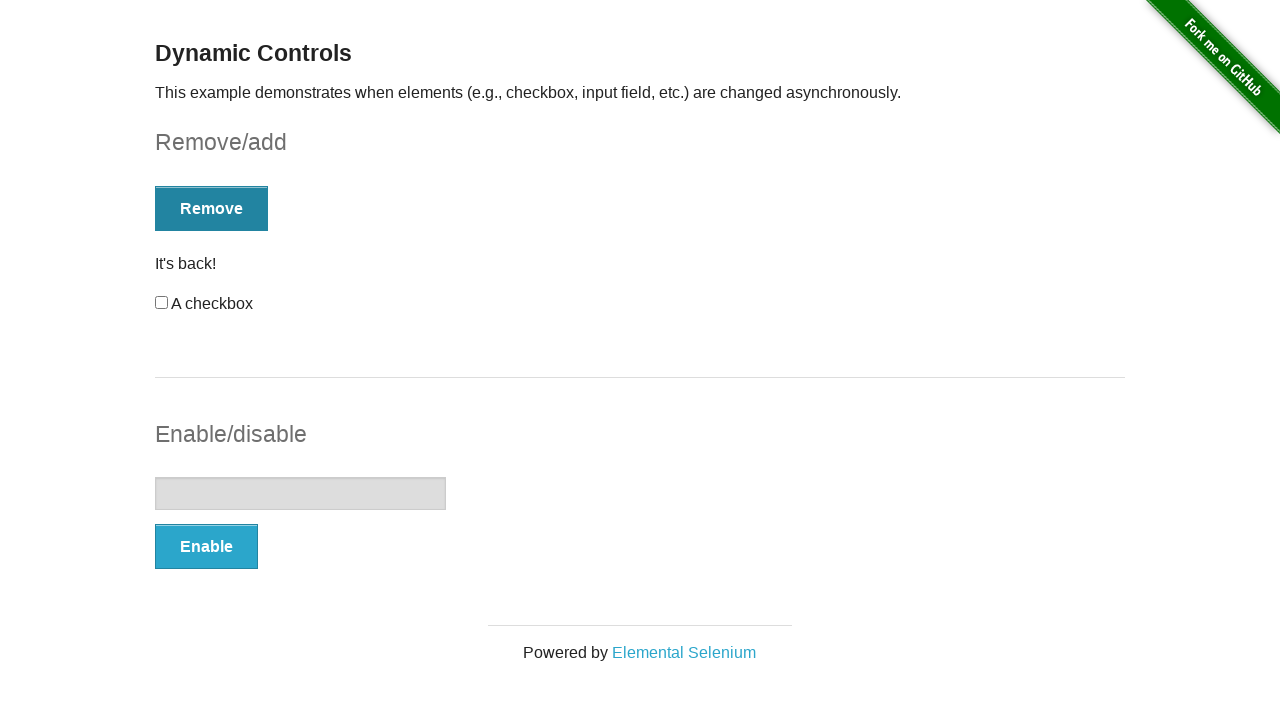

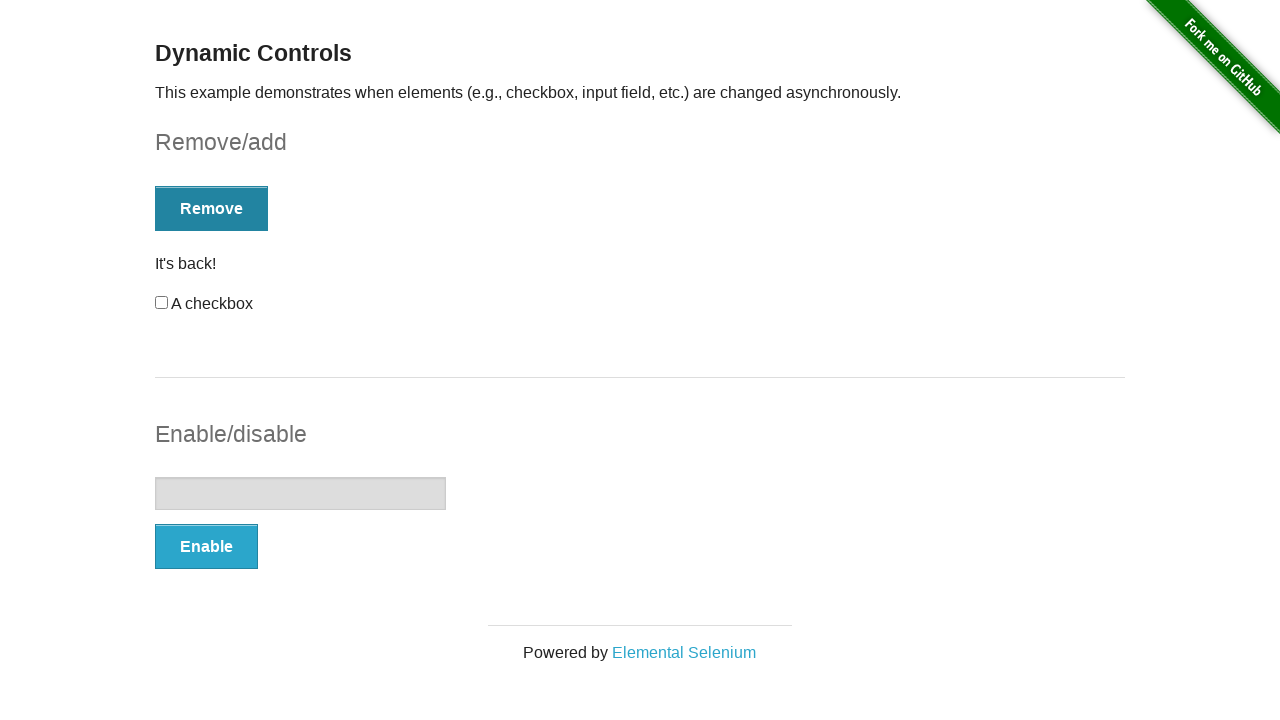